Tests multi-window handling by clicking a link that opens a new window, switching between windows

Starting URL: https://selenide.org/

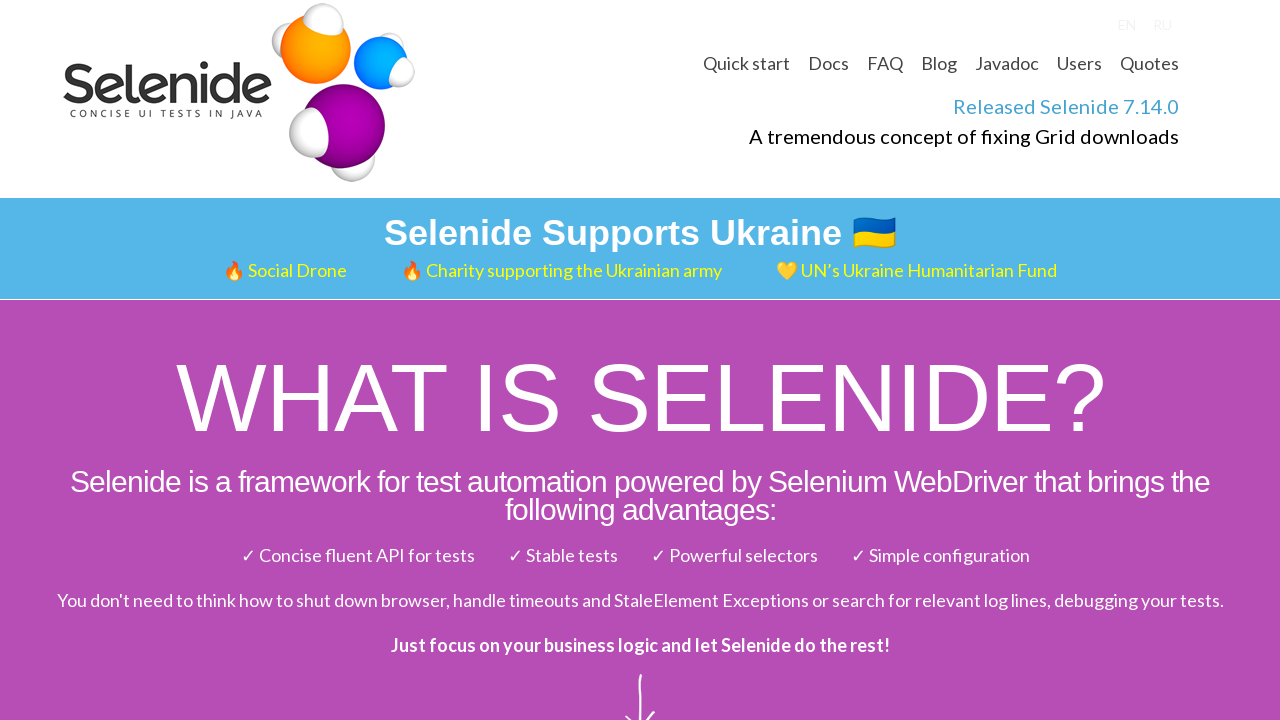

Clicked BrowserStack logo link to open new window at (580, 430) on a[href*='browserstack']
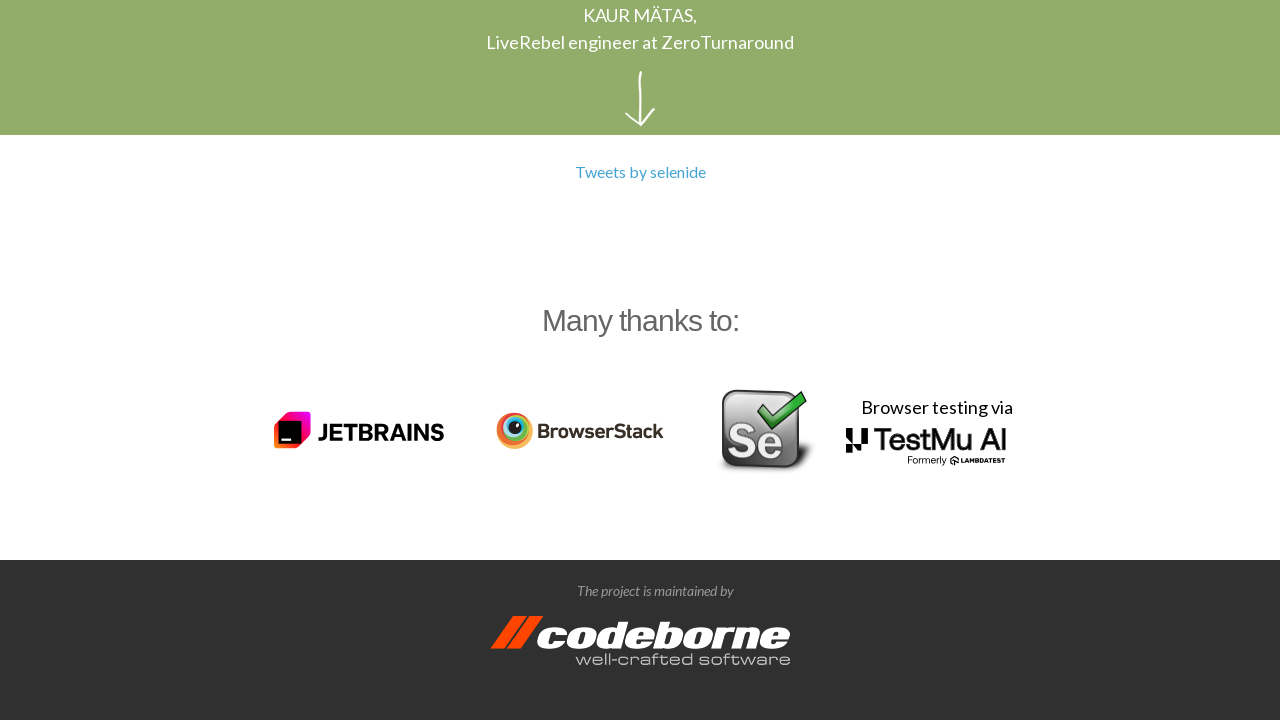

New window opened and captured
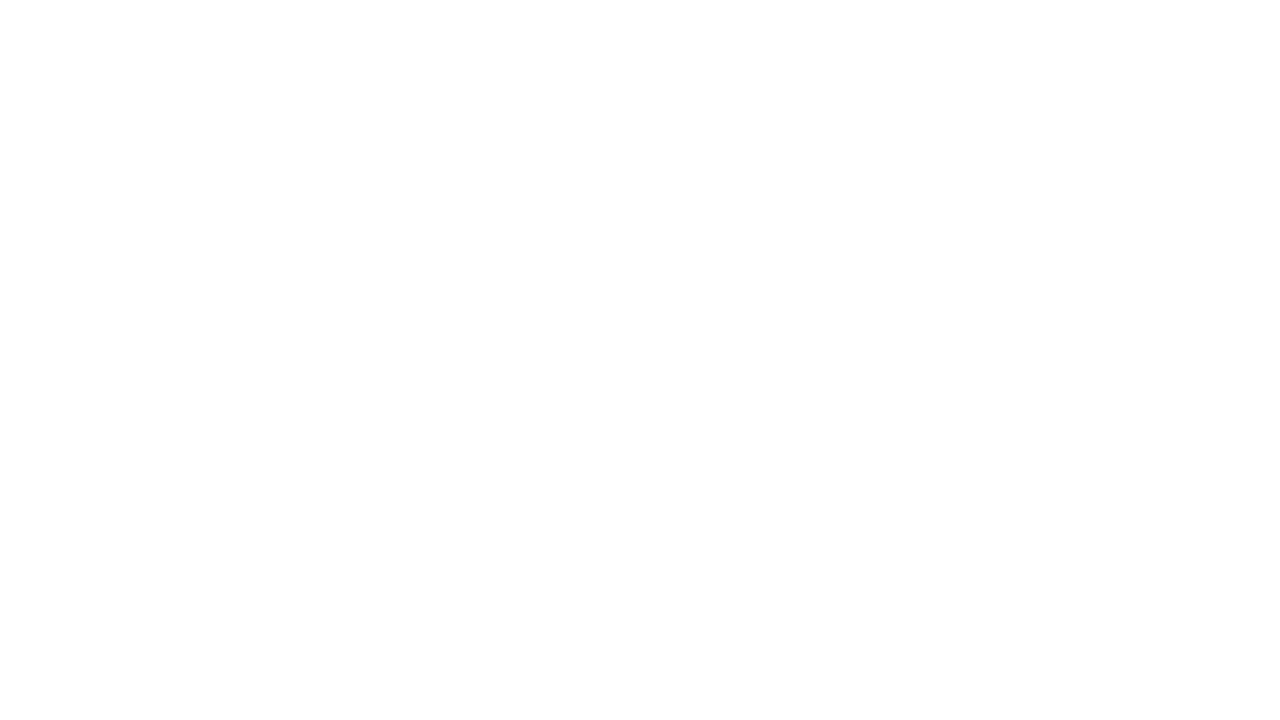

Closed the new window
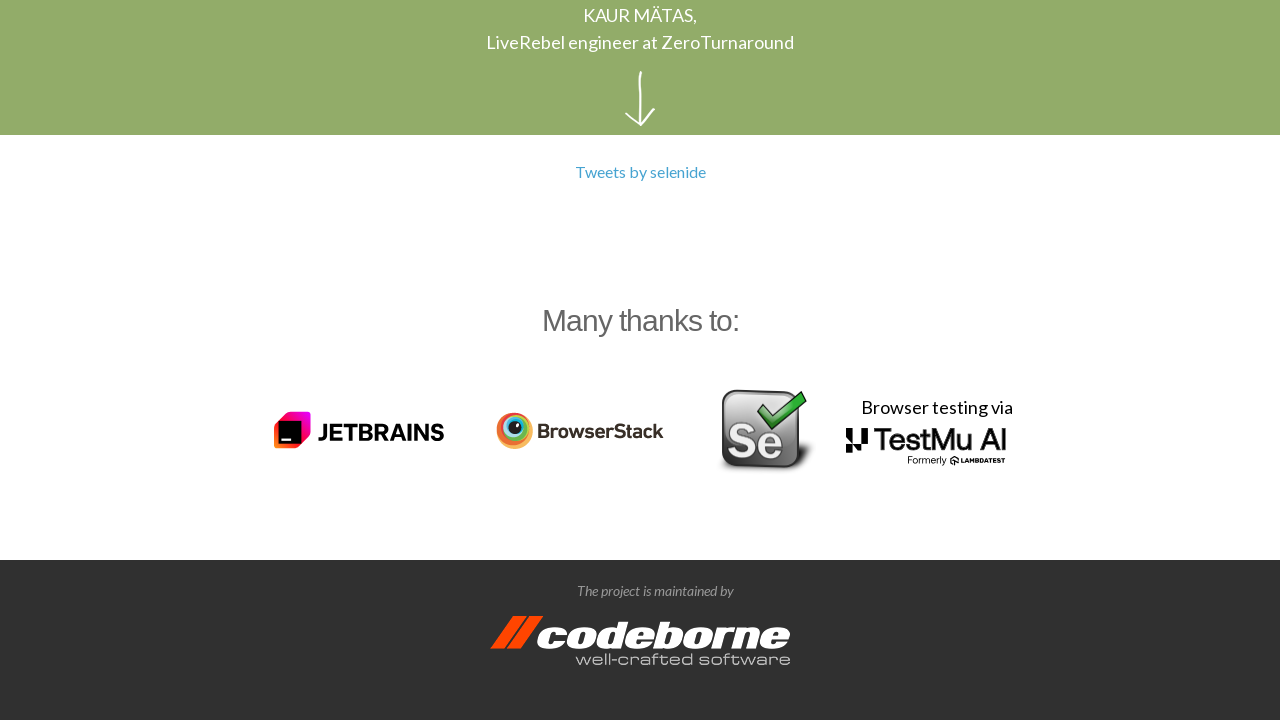

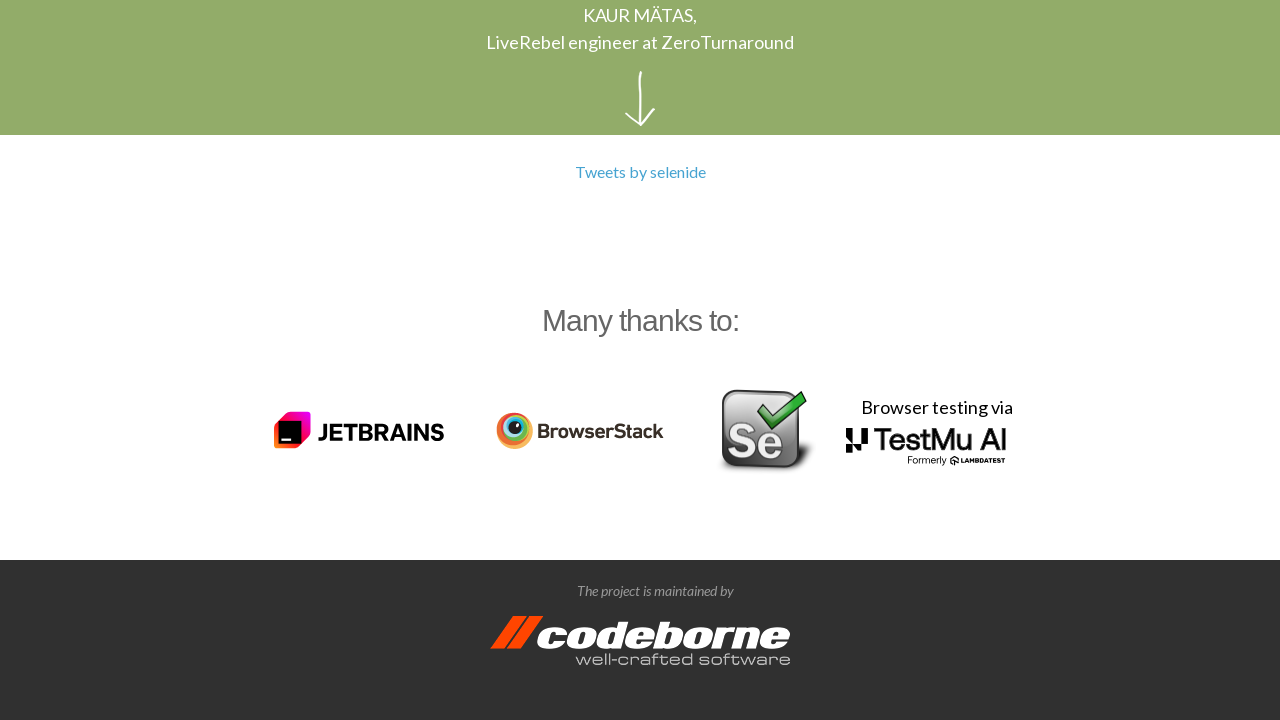